Tests JavaScript alert handling by clicking a button that triggers a timed alert (appears after 5 seconds), waiting for the alert to appear, and then accepting it.

Starting URL: https://demoqa.com/alerts

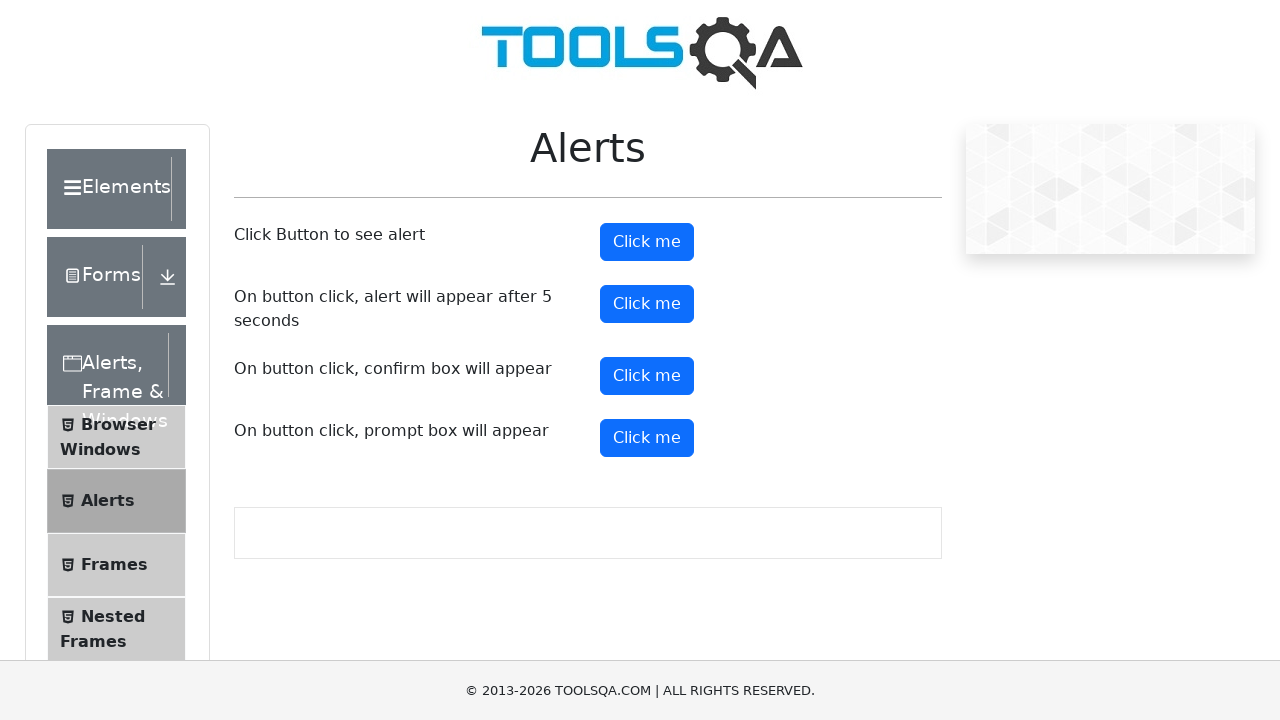

Clicked the timer alert button that triggers an alert after 5 seconds at (647, 304) on #timerAlertButton
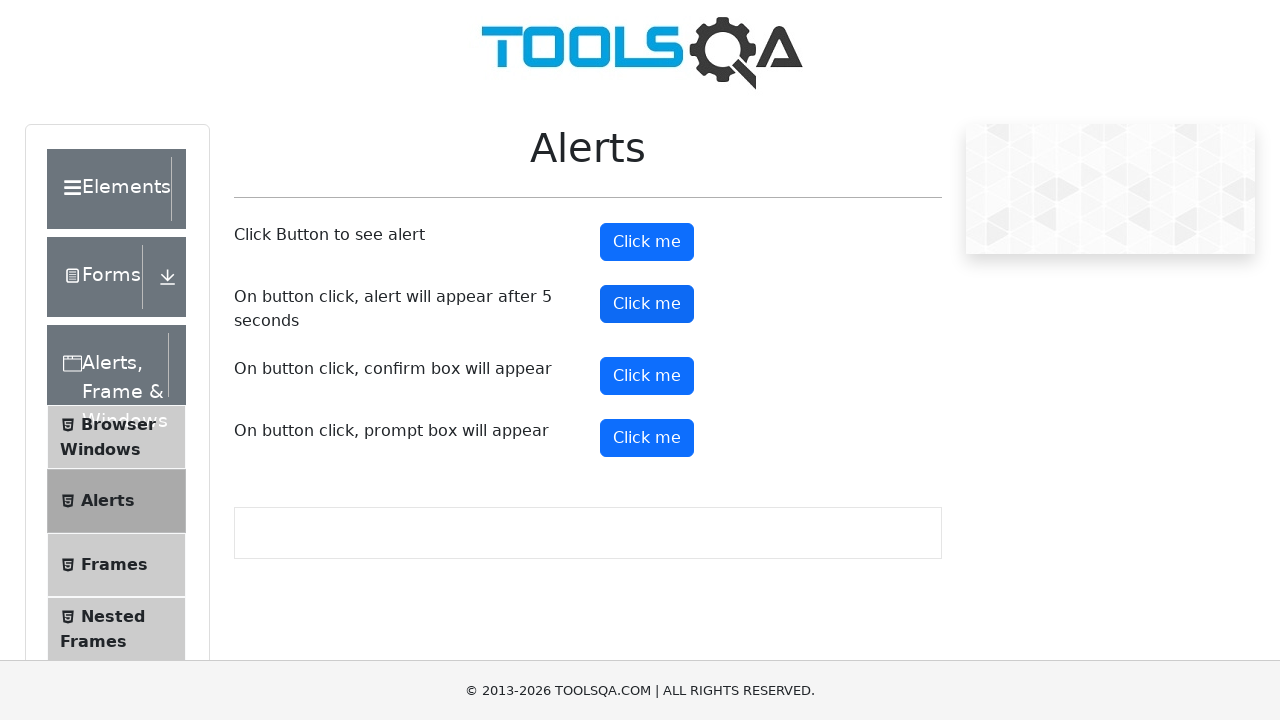

Set up dialog handler to automatically accept alerts
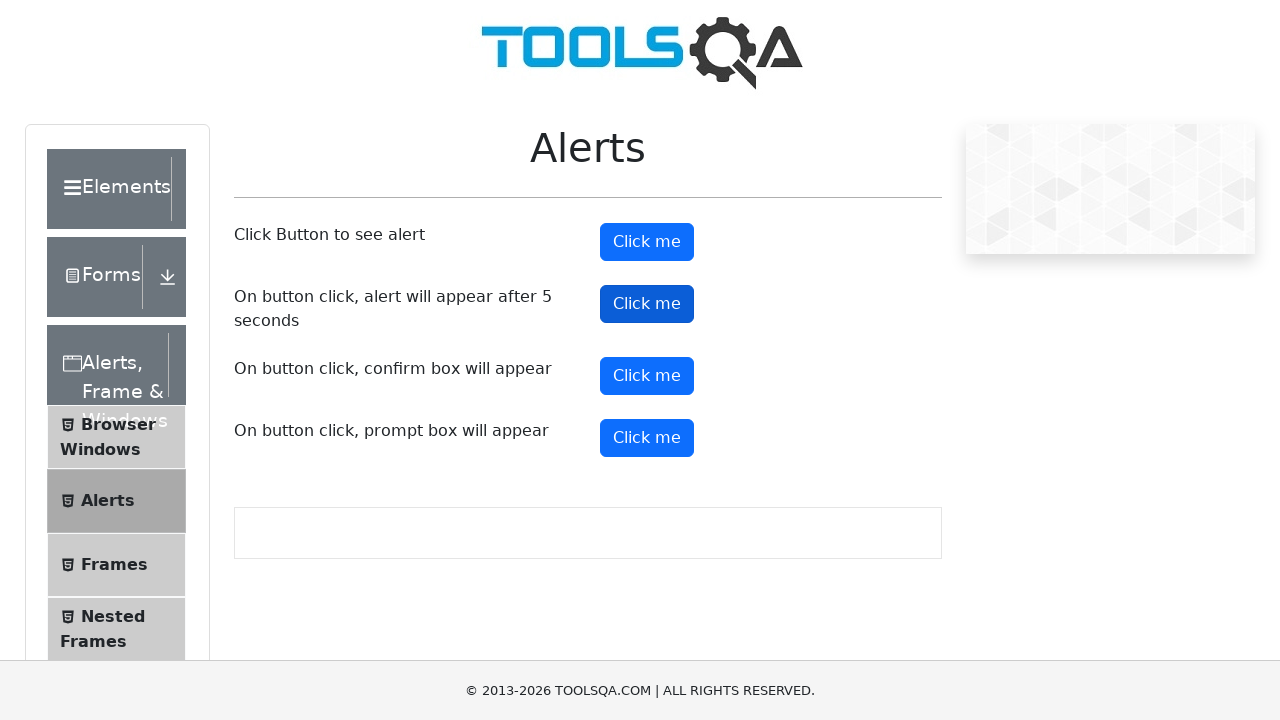

Waited 6 seconds for the timed alert to appear and be accepted
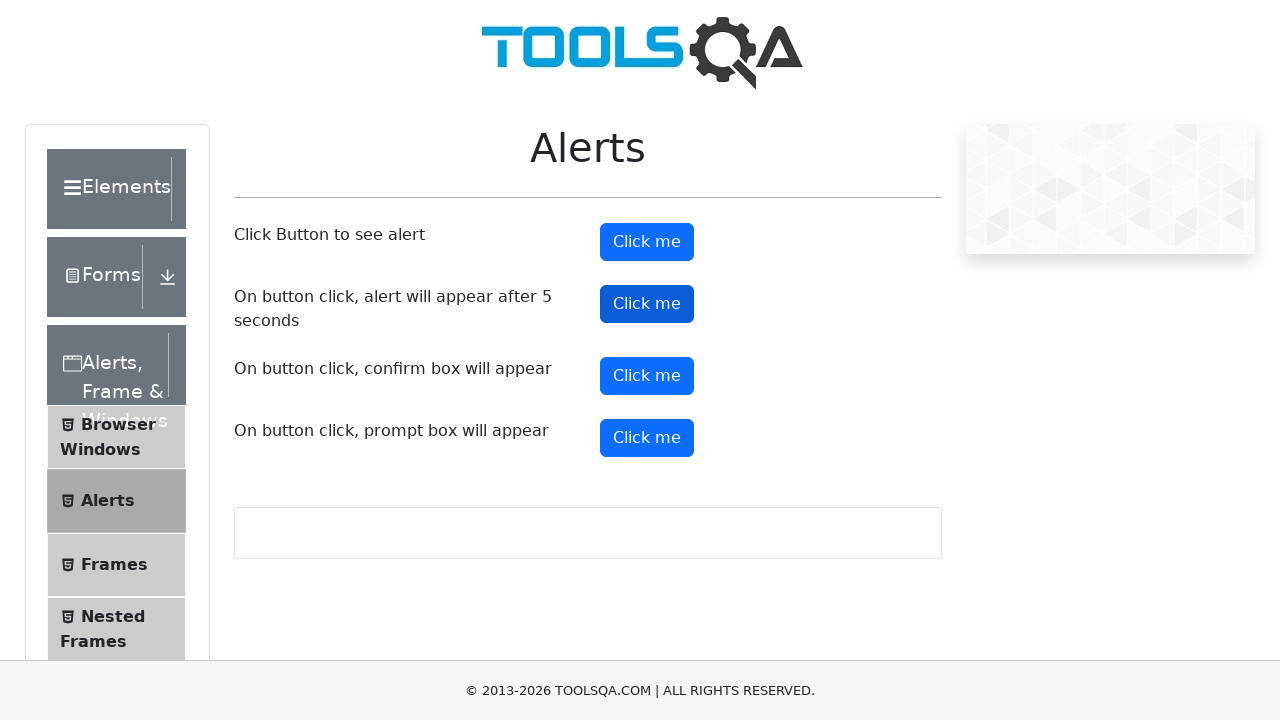

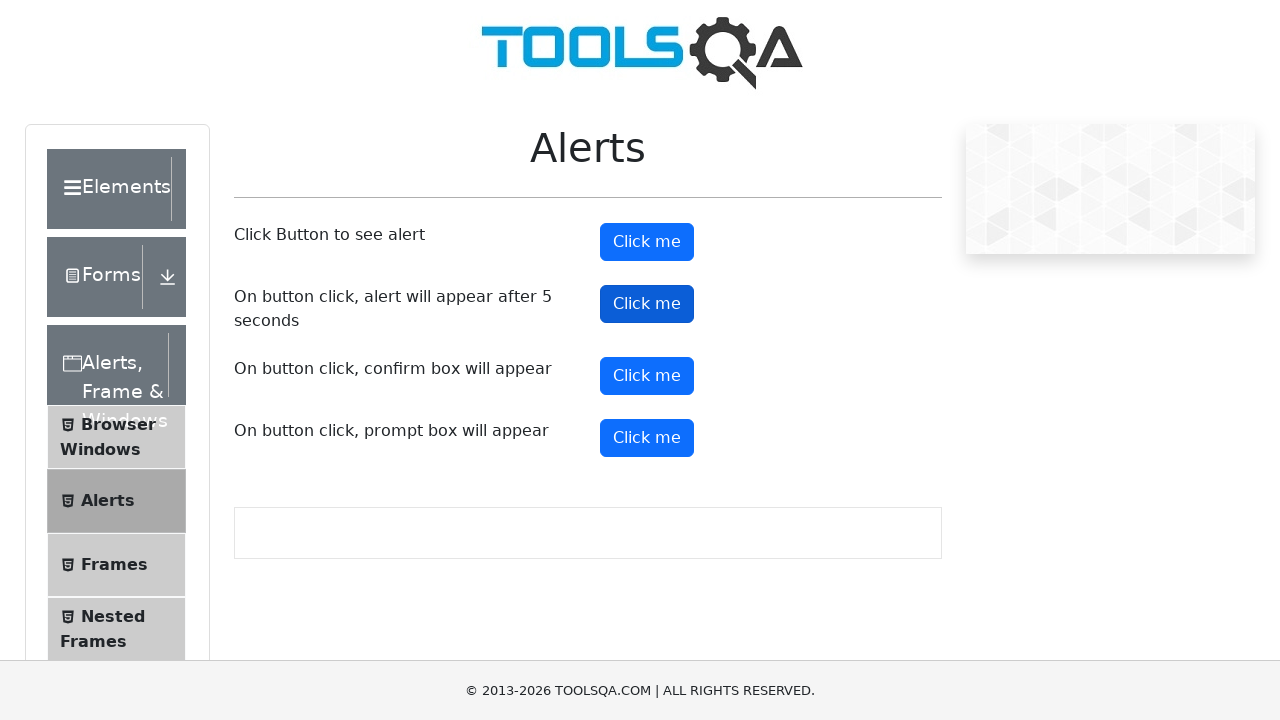